Tests JavaScript-based scrolling to bring the submit button into view

Starting URL: https://demo.automationtesting.in/Register.html

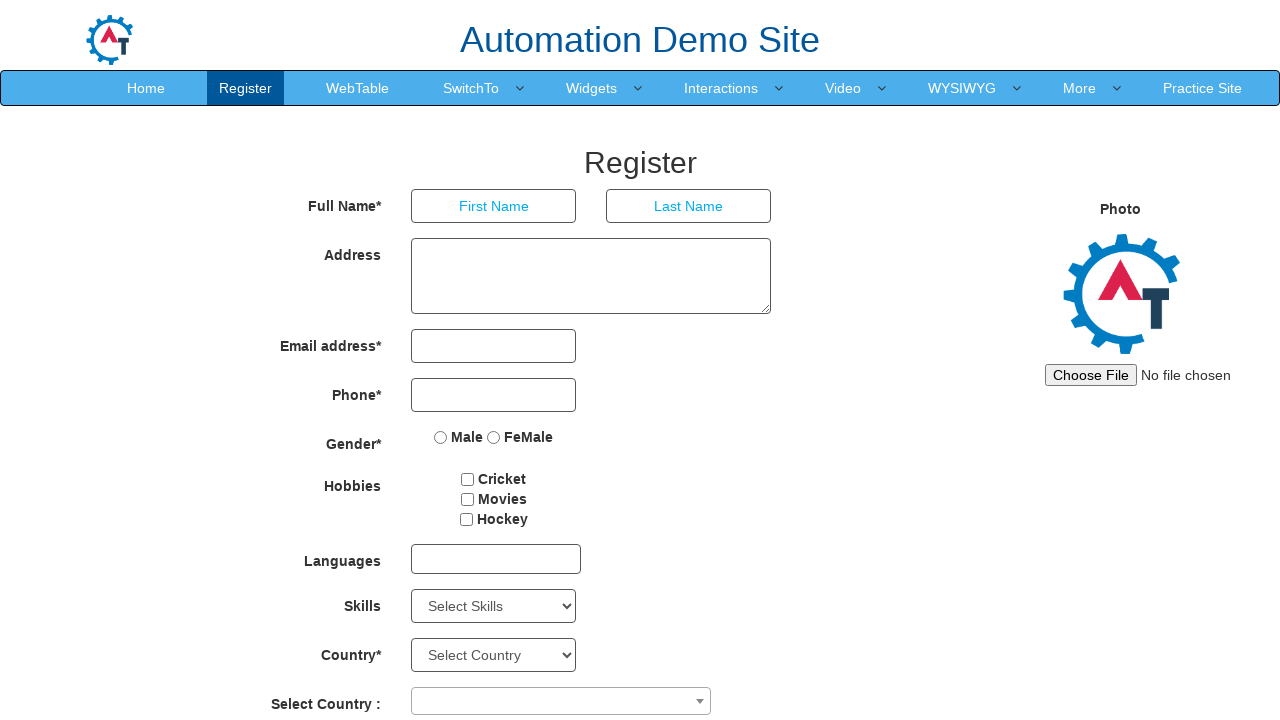

Waited for password field to be visible
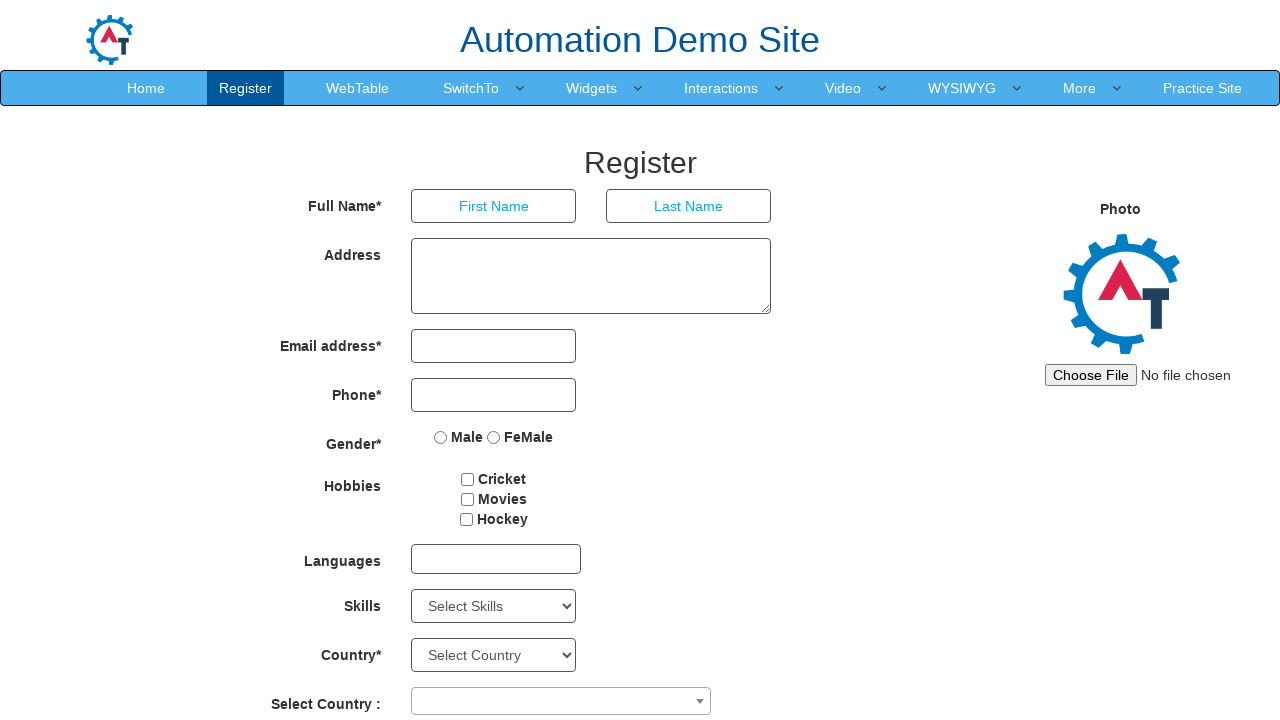

Scrolled submit button into view using JavaScript
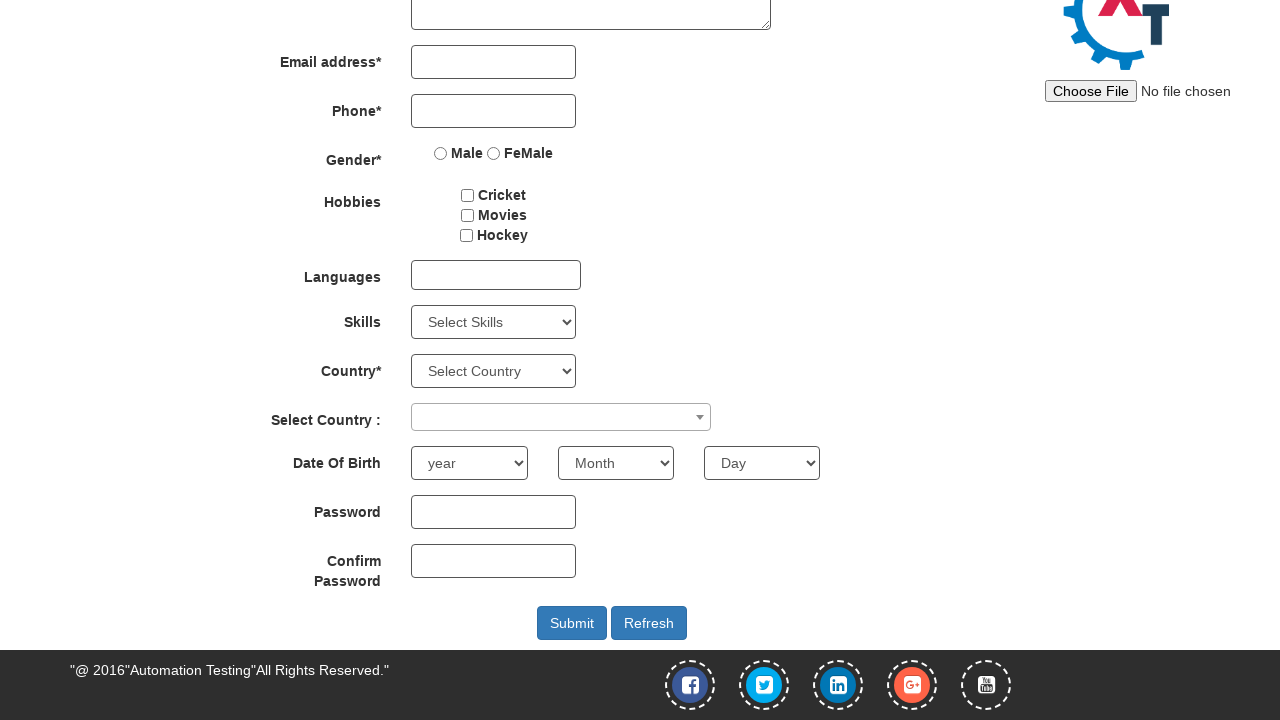

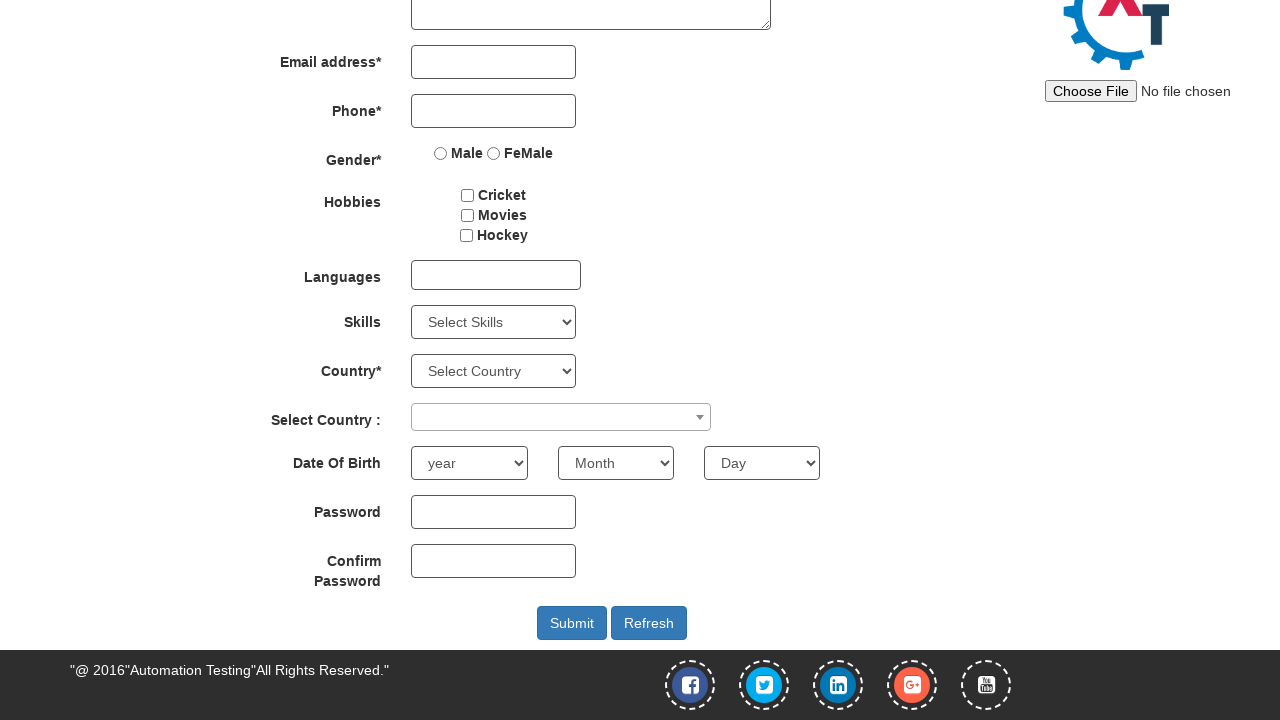